Completes a math captcha challenge by reading a value from the page, calculating the result using a logarithmic formula, filling in the answer field, selecting a checkbox and radio button, and submitting the form.

Starting URL: http://suninjuly.github.io/math.html

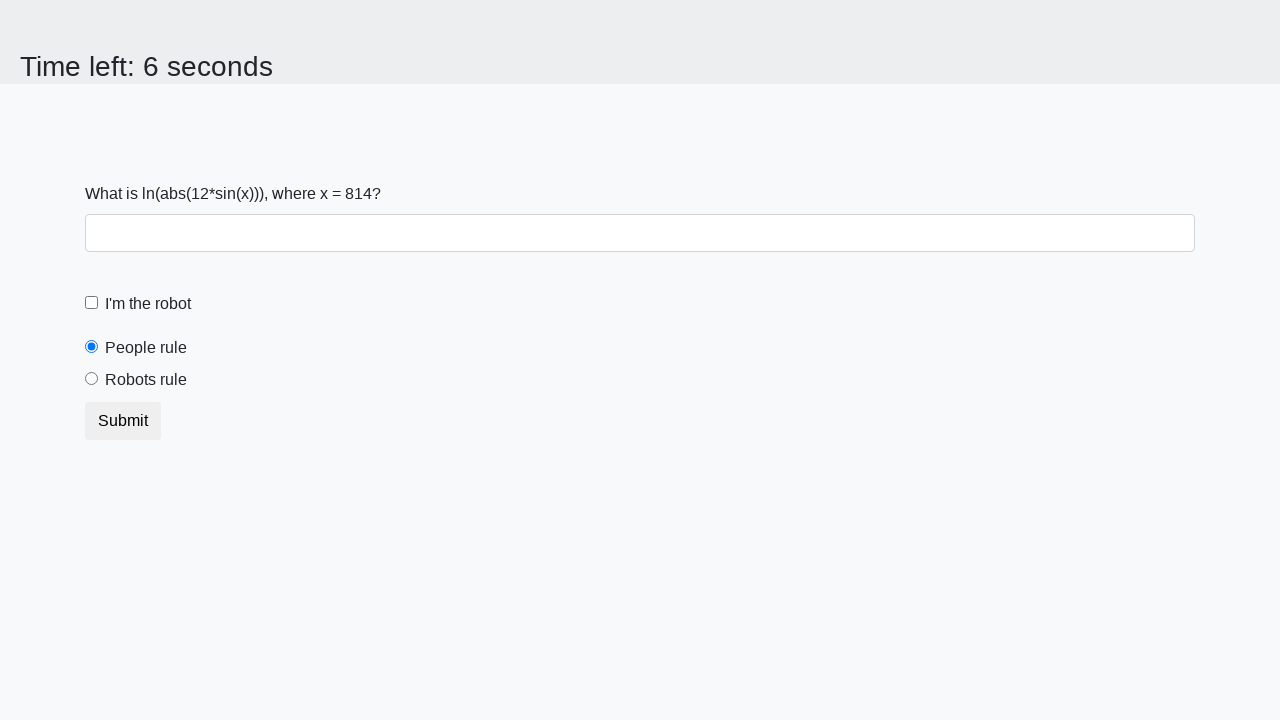

Located the input value element on the page
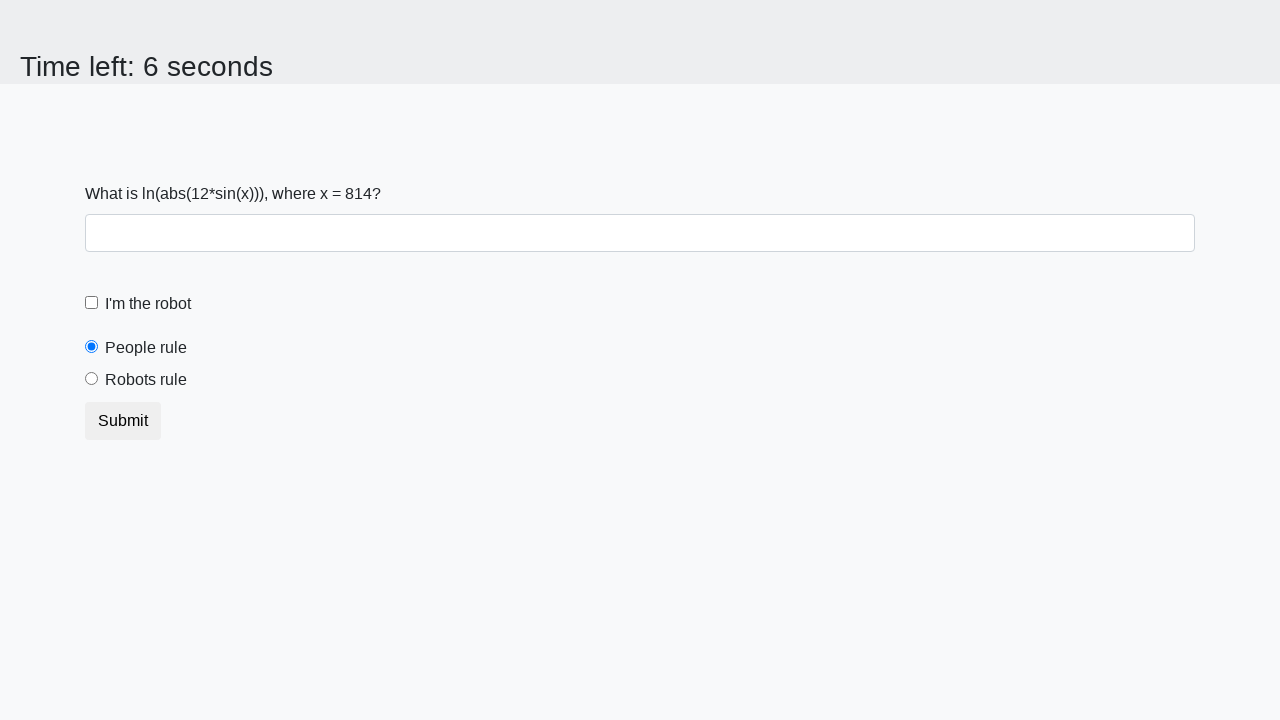

Retrieved the input value from the element
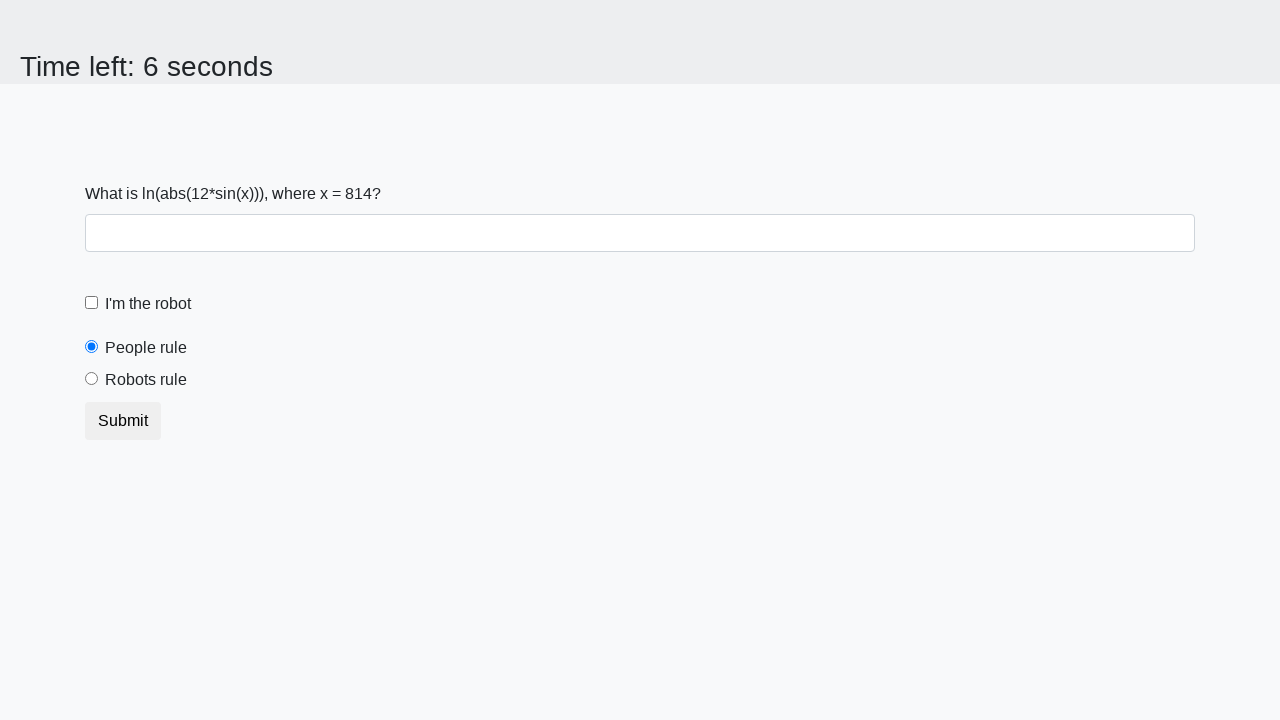

Calculated the answer using logarithmic formula: 1.350707041829955
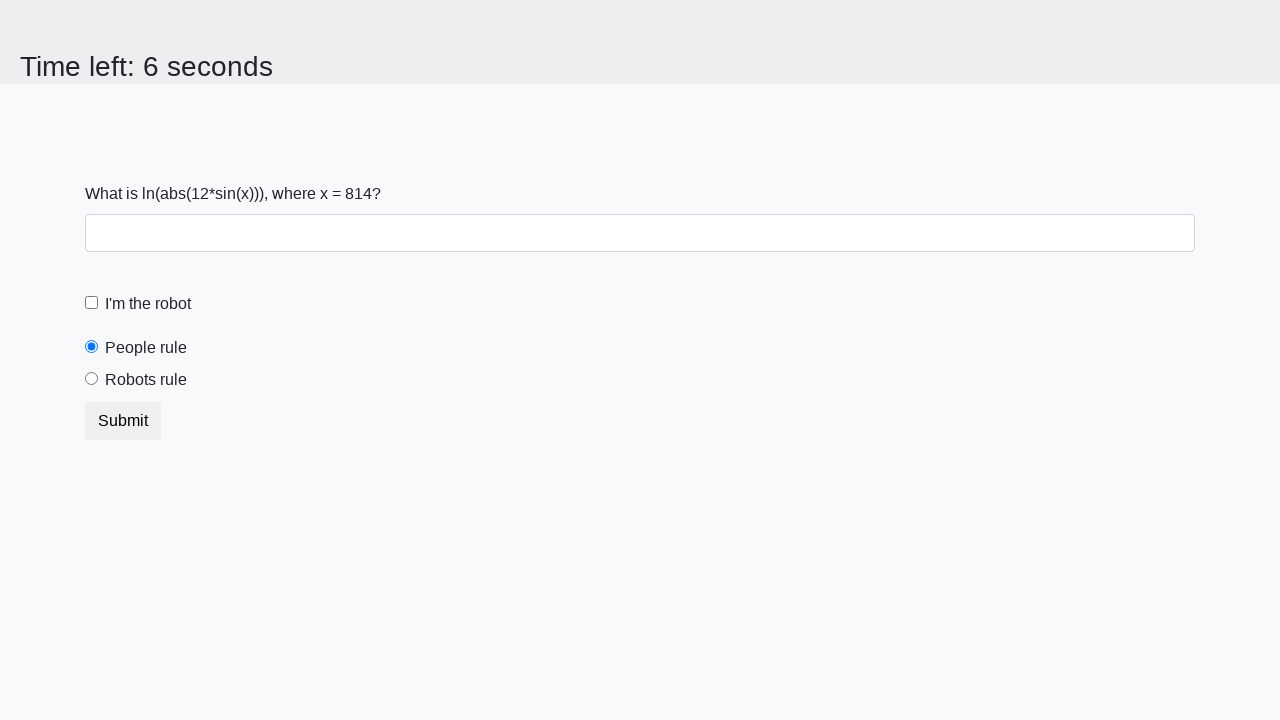

Filled in the calculated answer in the answer field on #answer
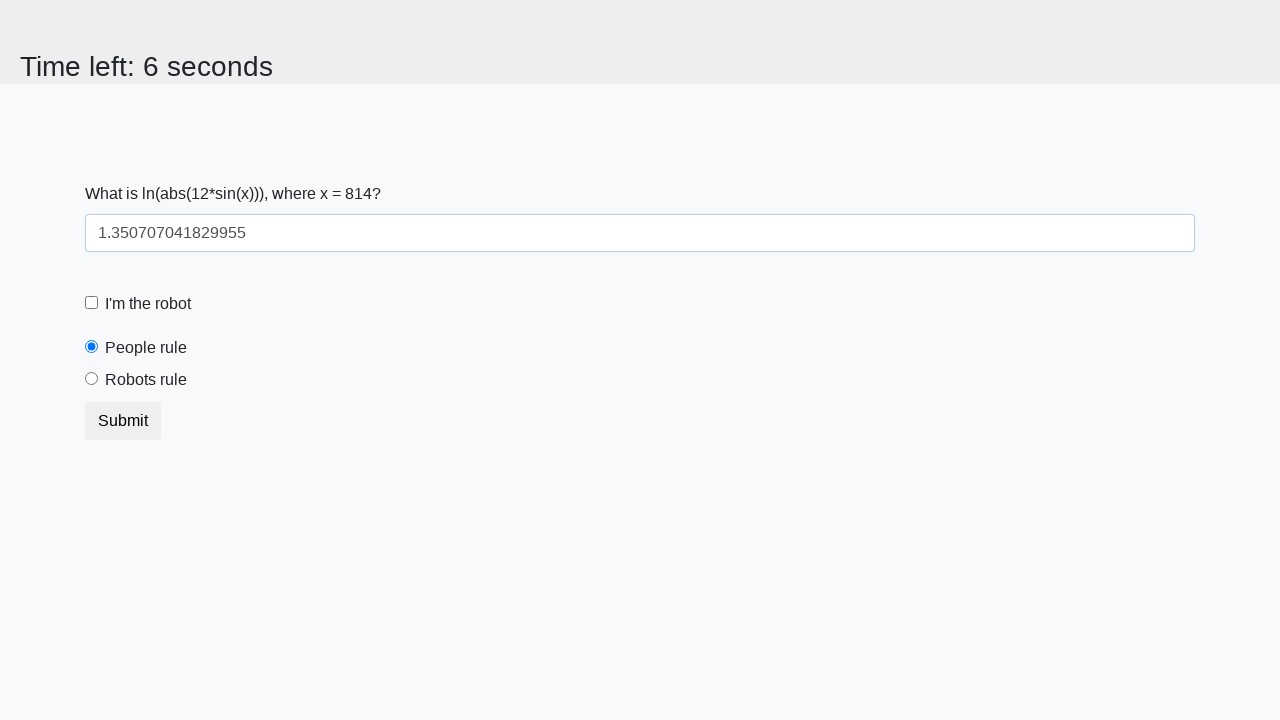

Clicked the robot checkbox at (92, 303) on #robotCheckbox
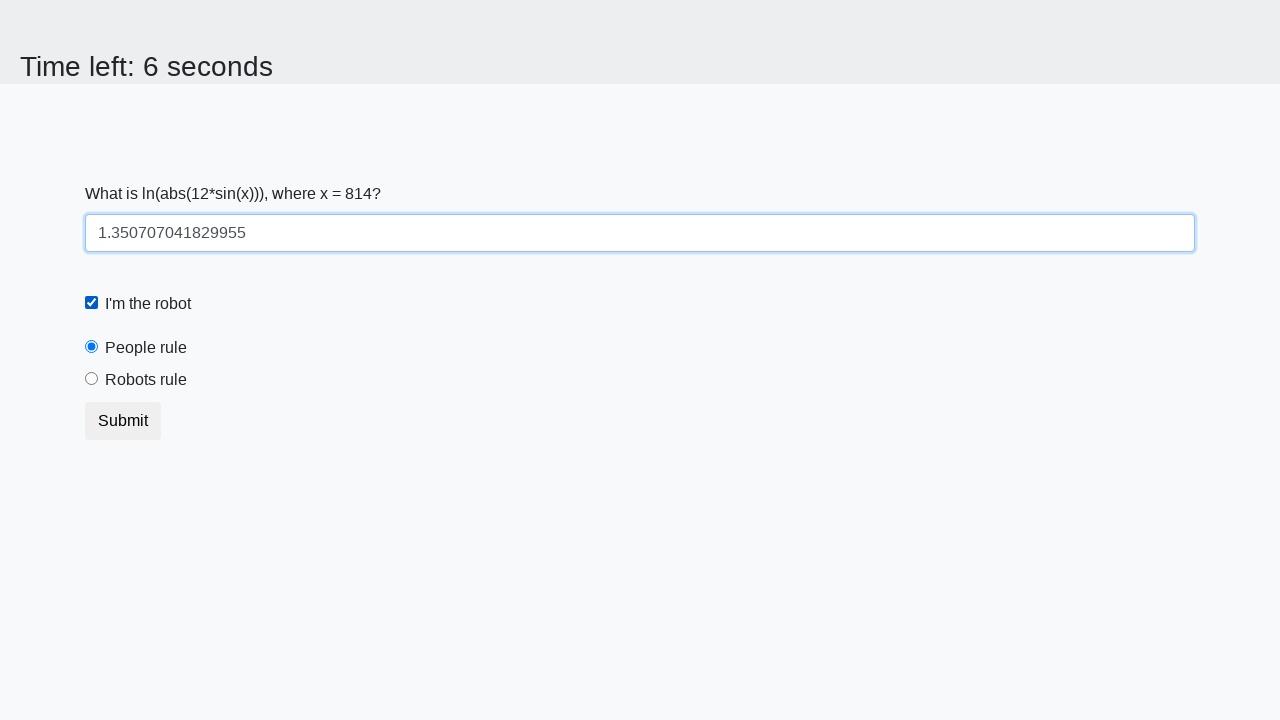

Clicked the 'robots rule' radio button at (146, 380) on label[for='robotsRule']
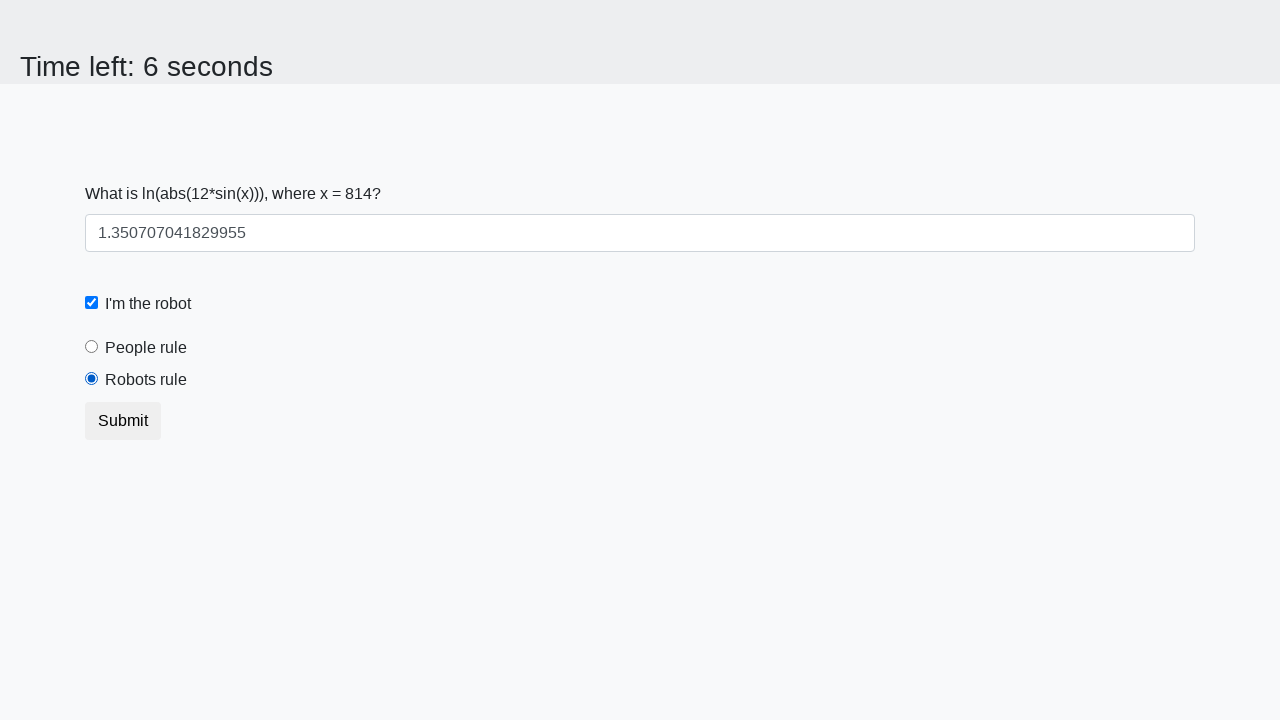

Clicked the submit button to complete the math captcha challenge at (123, 421) on .btn.btn-default
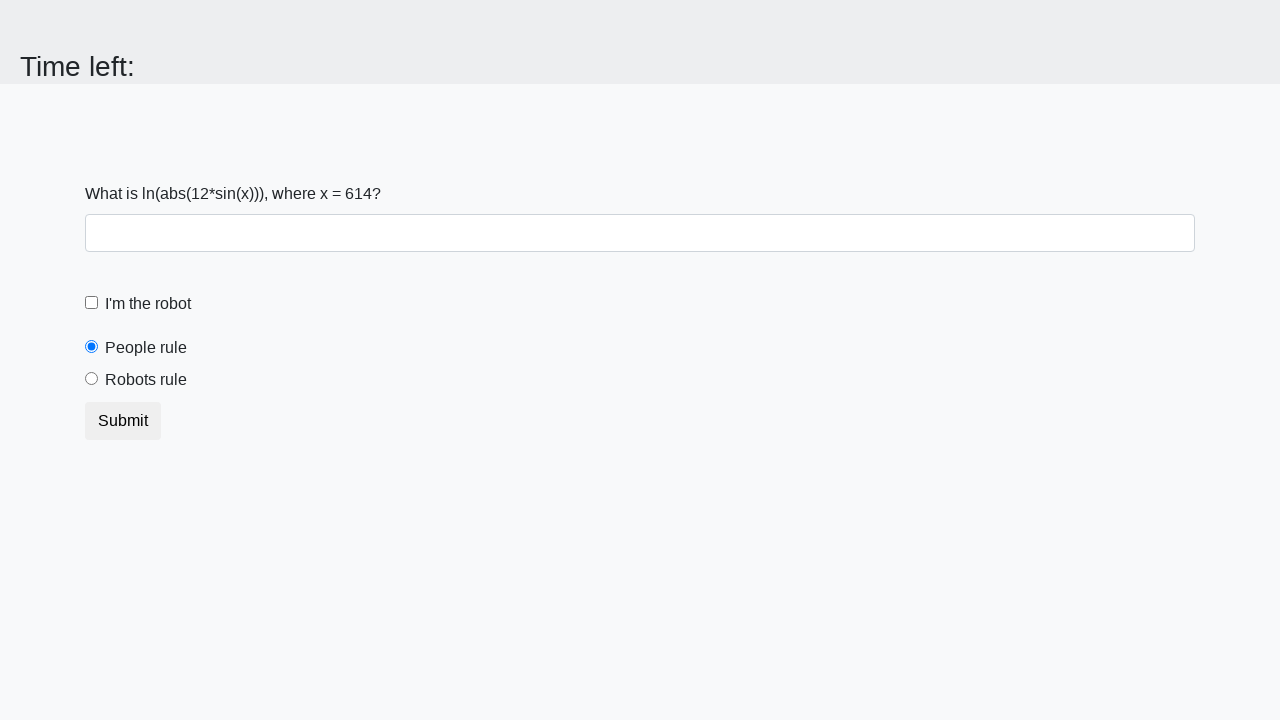

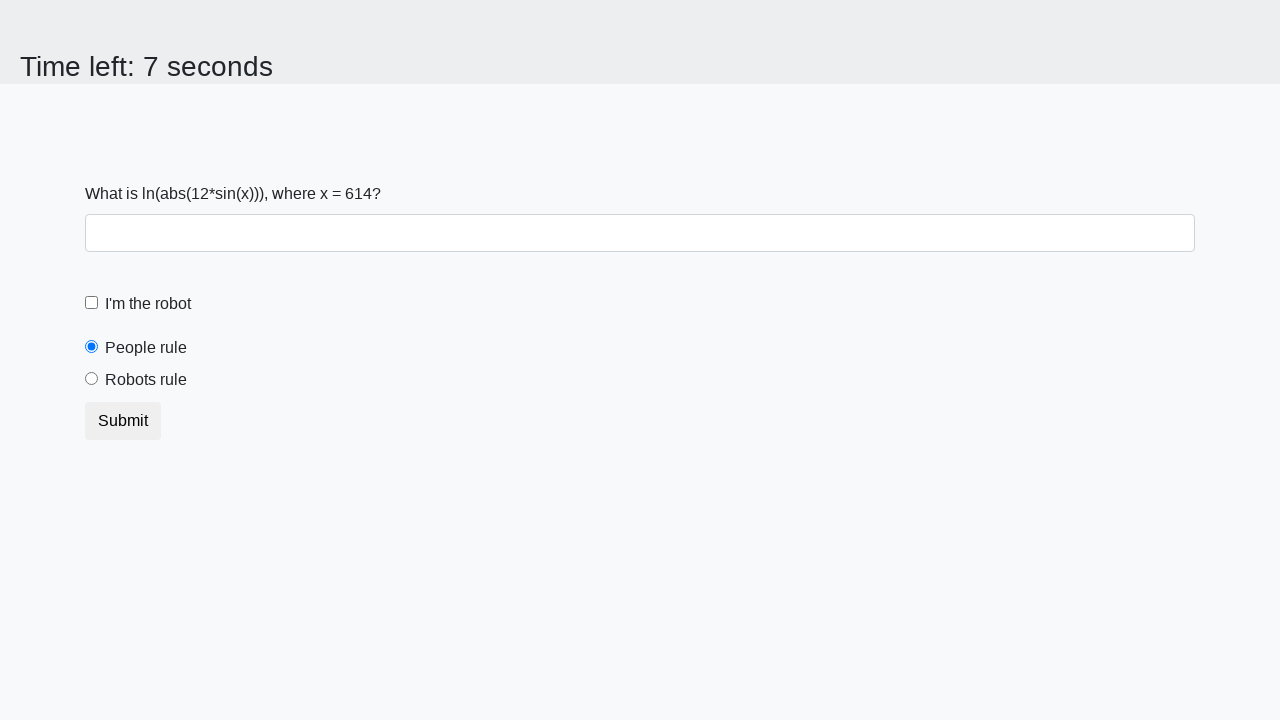